Tests sorting the Due column in descending order by clicking the column header twice and verifying the values are sorted in reverse order

Starting URL: http://the-internet.herokuapp.com/tables

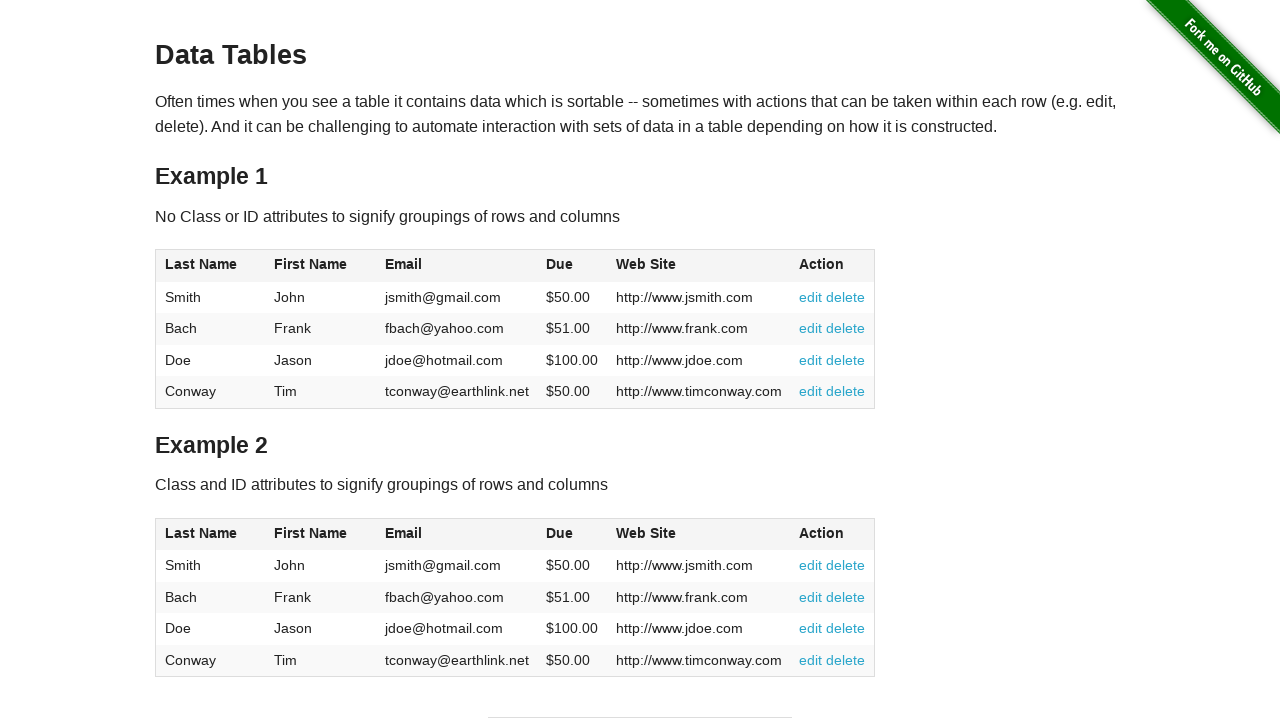

Clicked Due column header for first time to initiate sort at (572, 266) on #table1 thead tr th:nth-child(4)
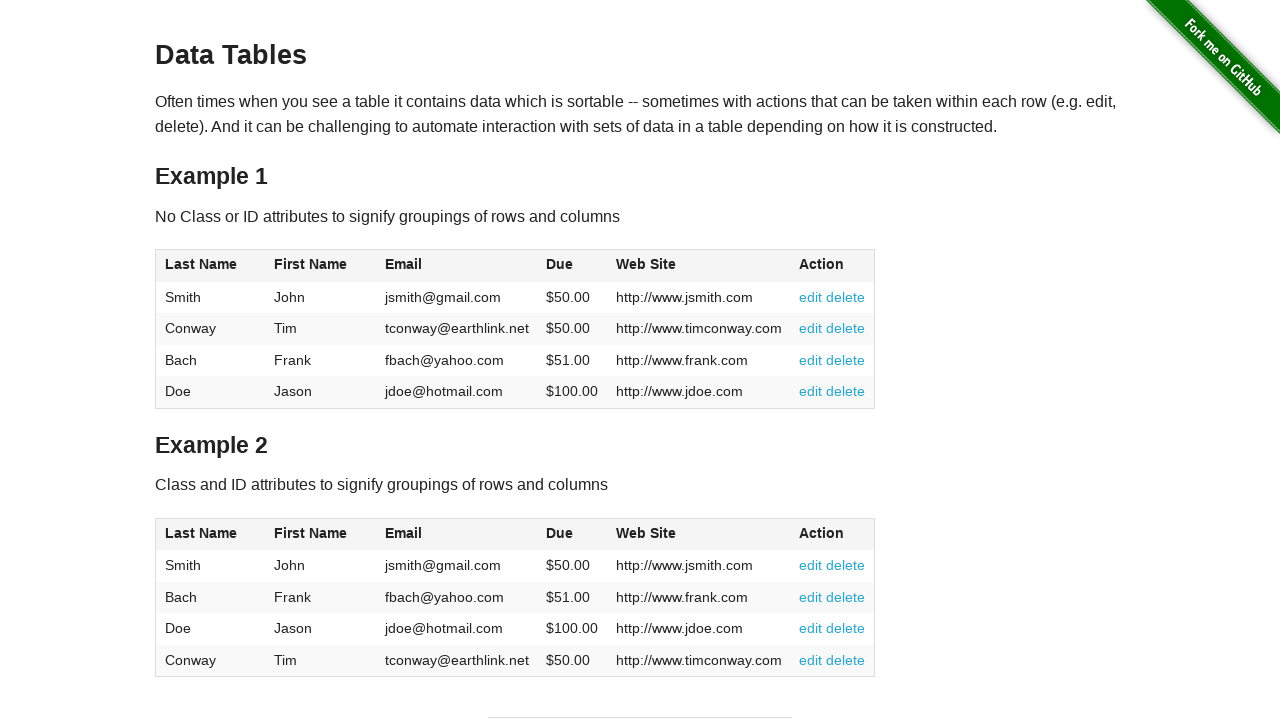

Clicked Due column header second time to sort in descending order at (572, 266) on #table1 thead tr th:nth-child(4)
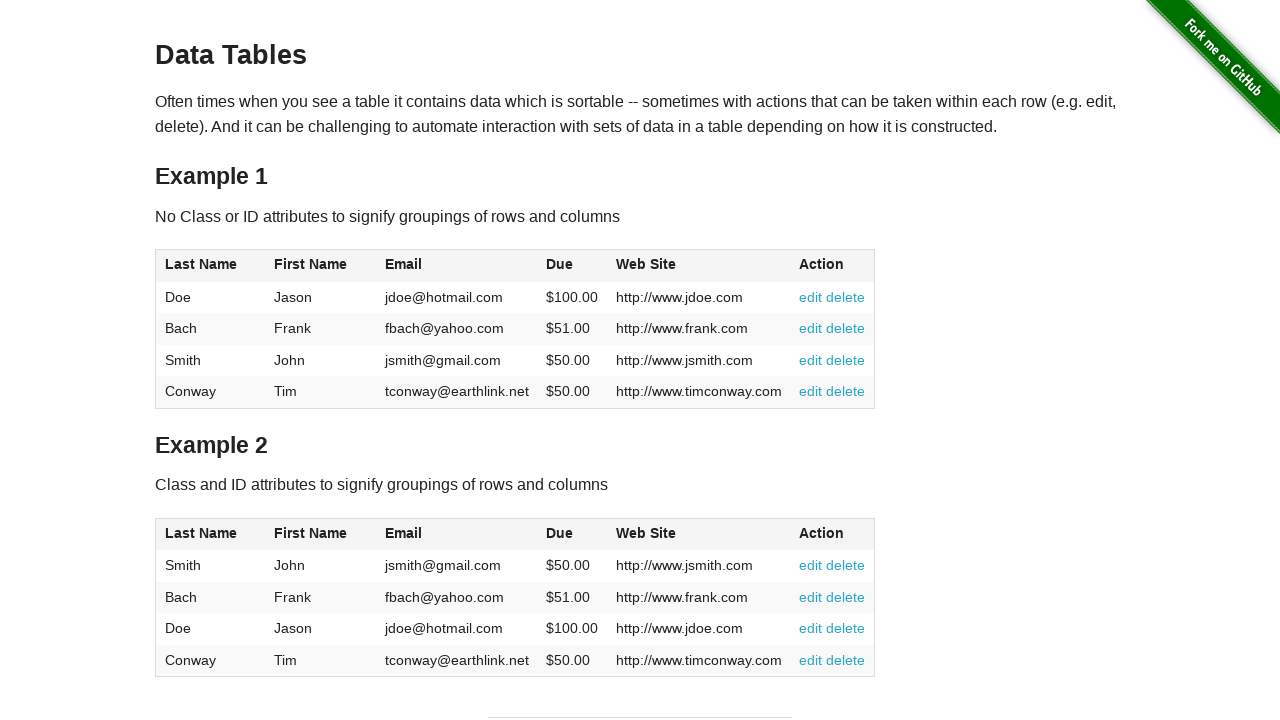

Waited for Due column data to be loaded
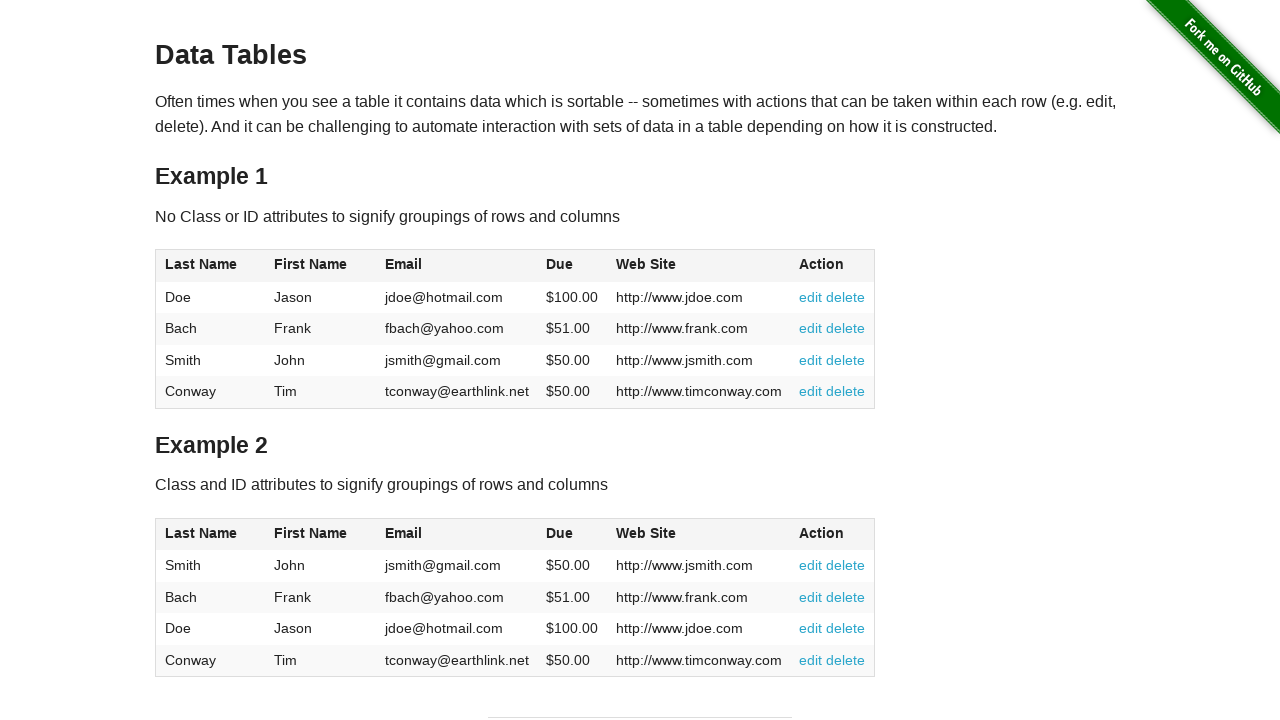

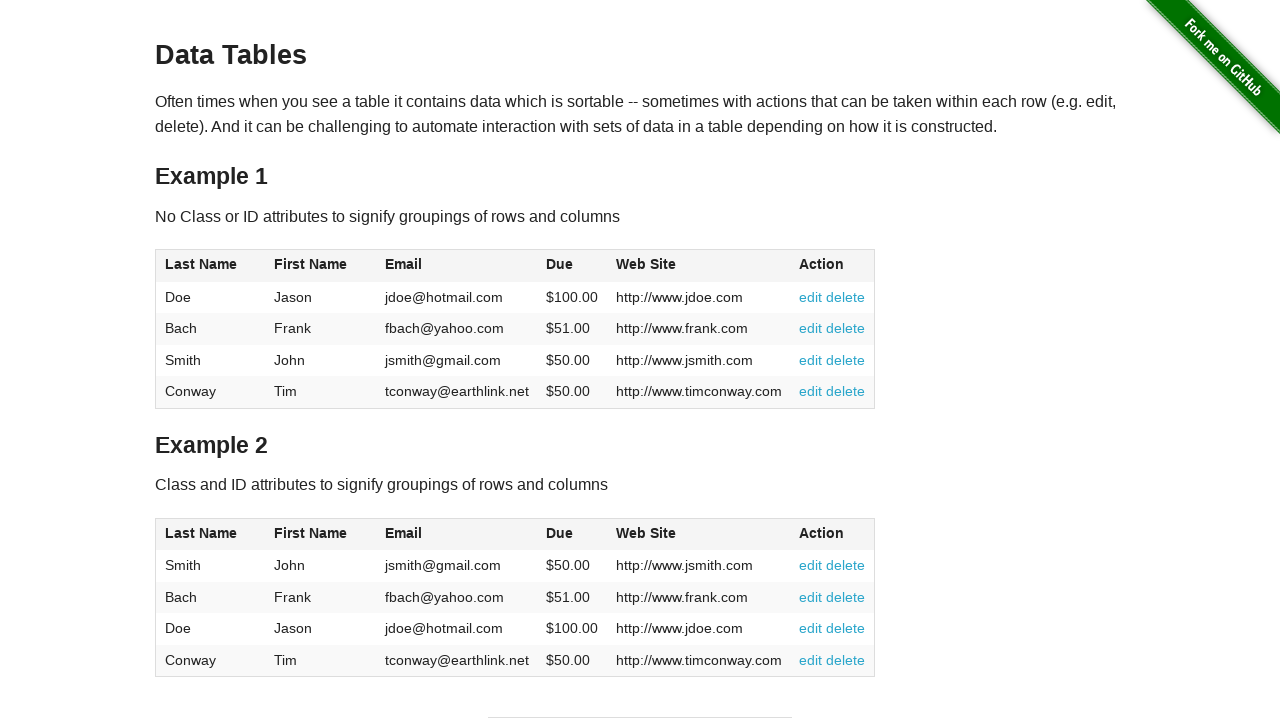